Tests waiting for an element to become visible before clicking it

Starting URL: https://automationtesting.co.uk/loader.html

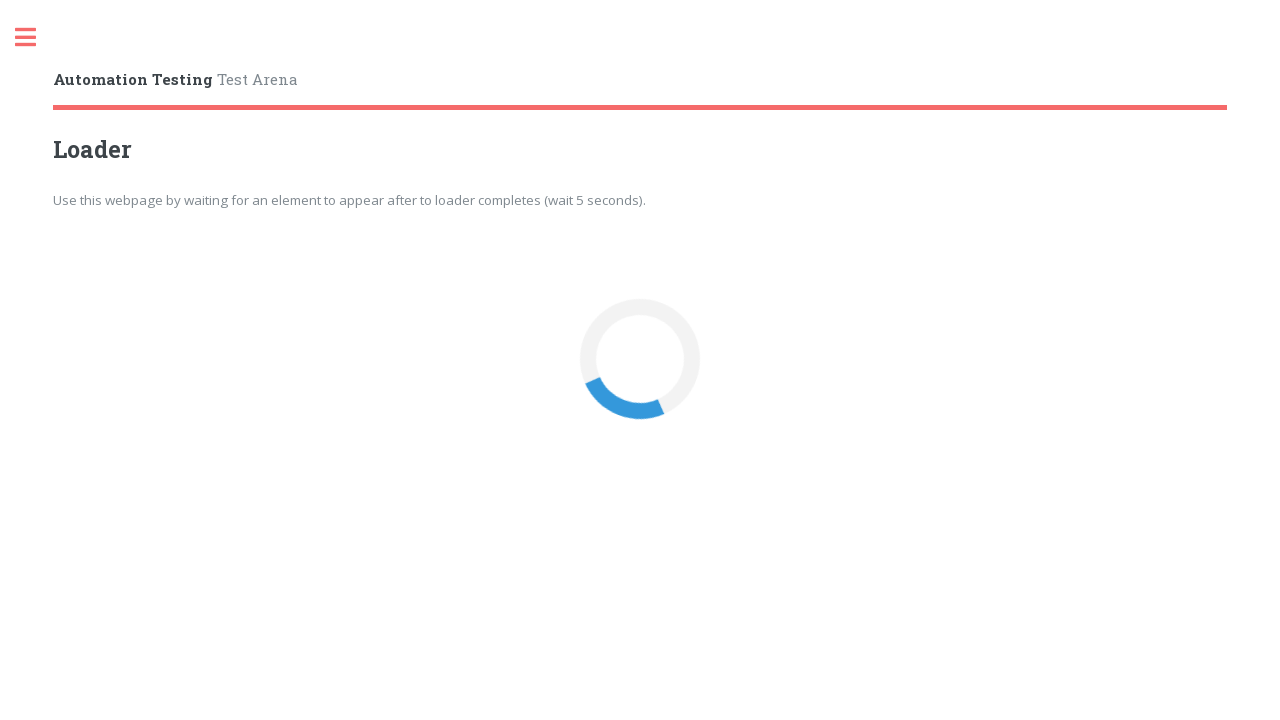

Navigated to loader test page
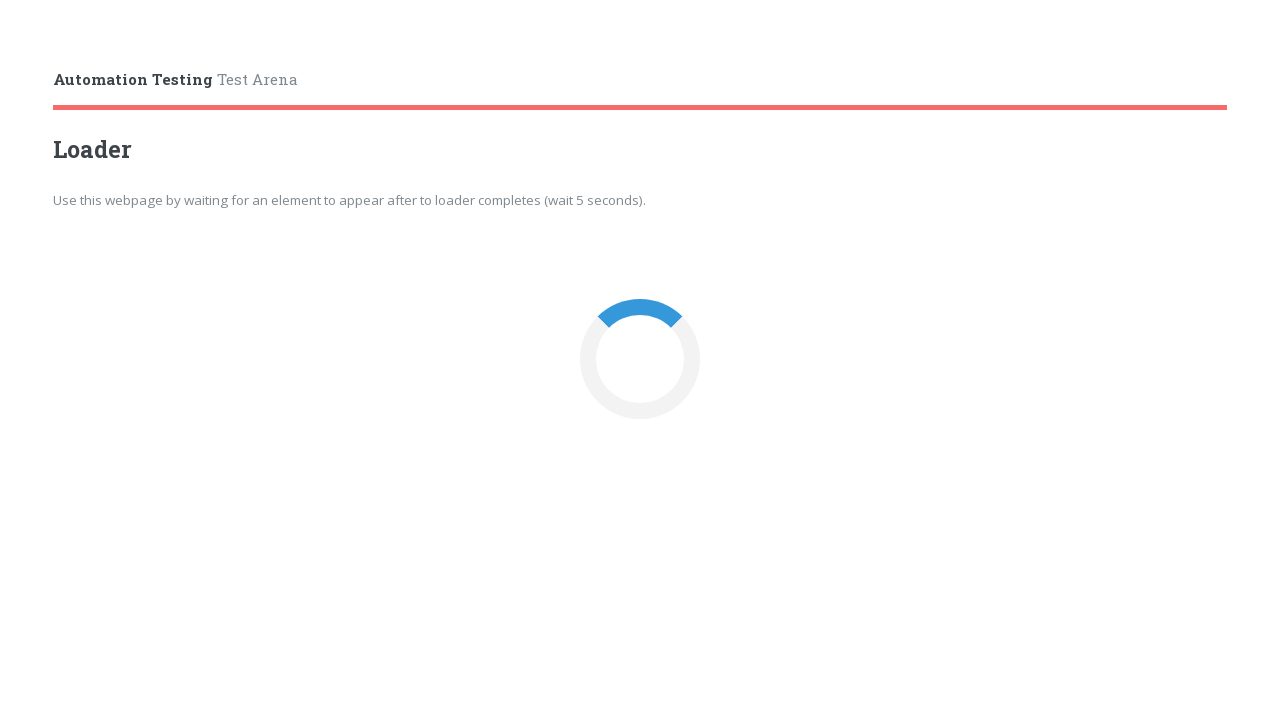

Waited for loader button to become visible
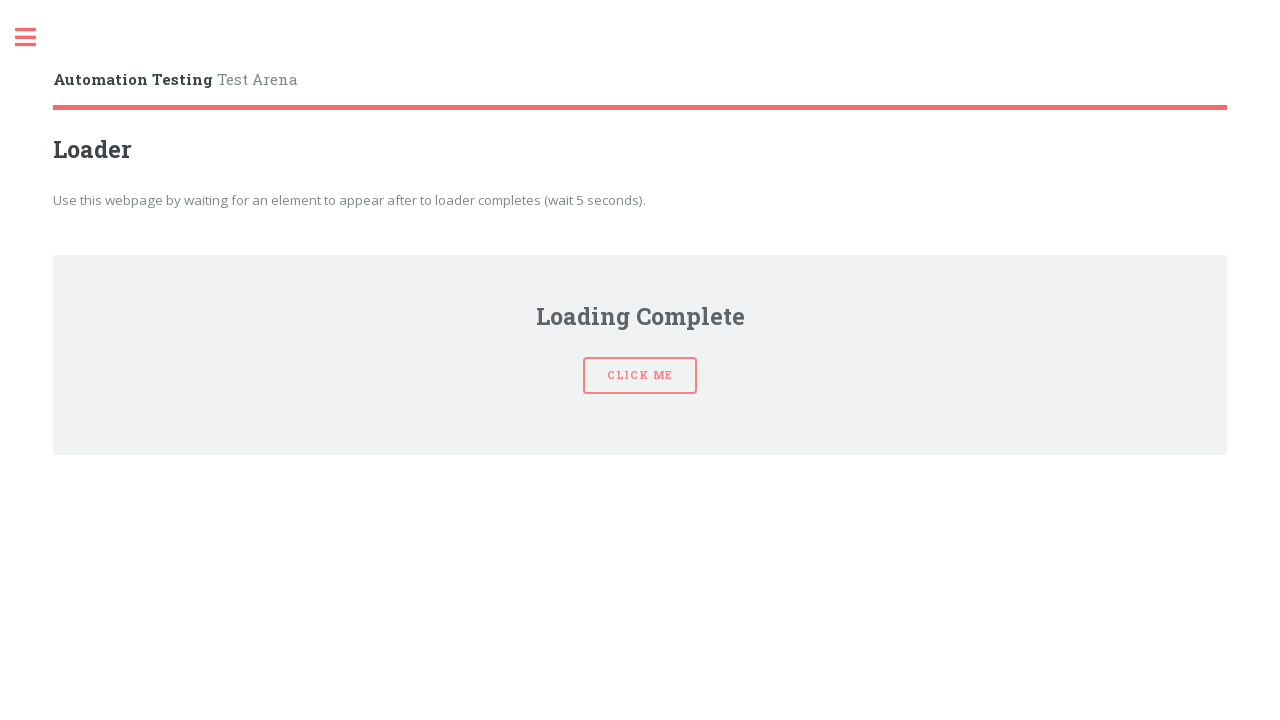

Clicked the loader button at (640, 360) on #loaderBtn
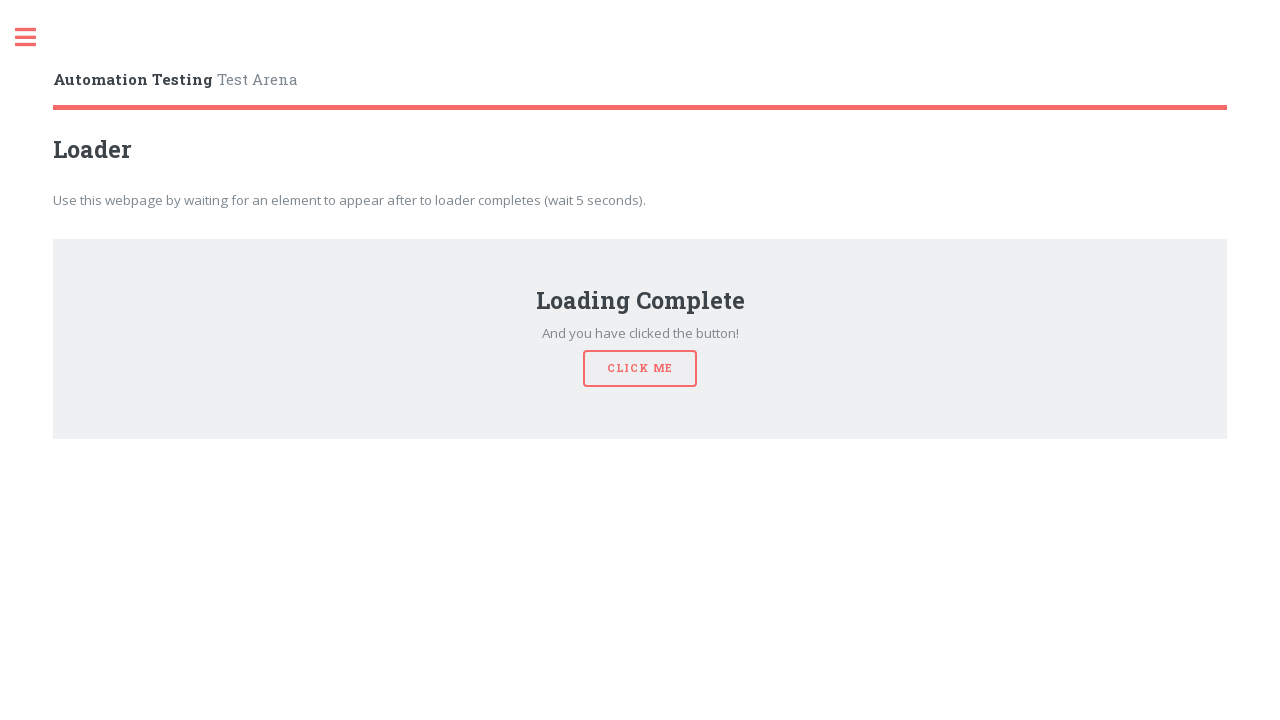

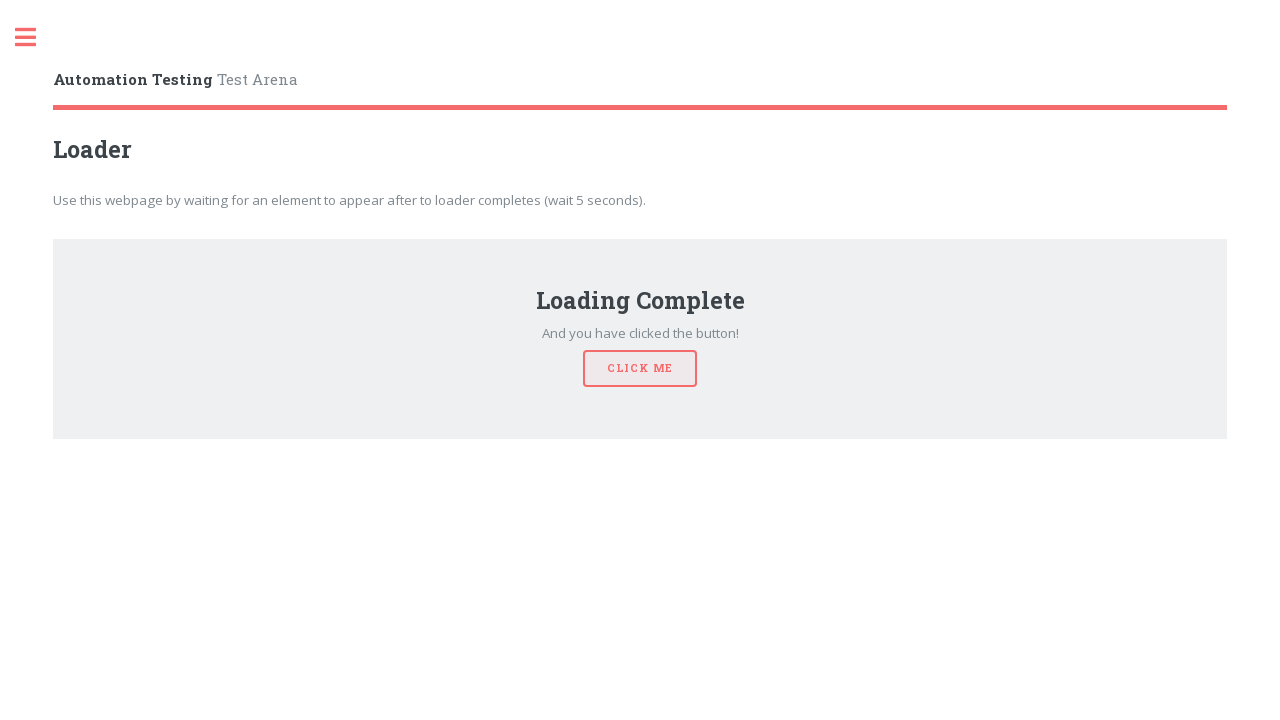